Tests mouse hover functionality by navigating to disappearing elements page and hovering over an element

Starting URL: https://the-internet.herokuapp.com/

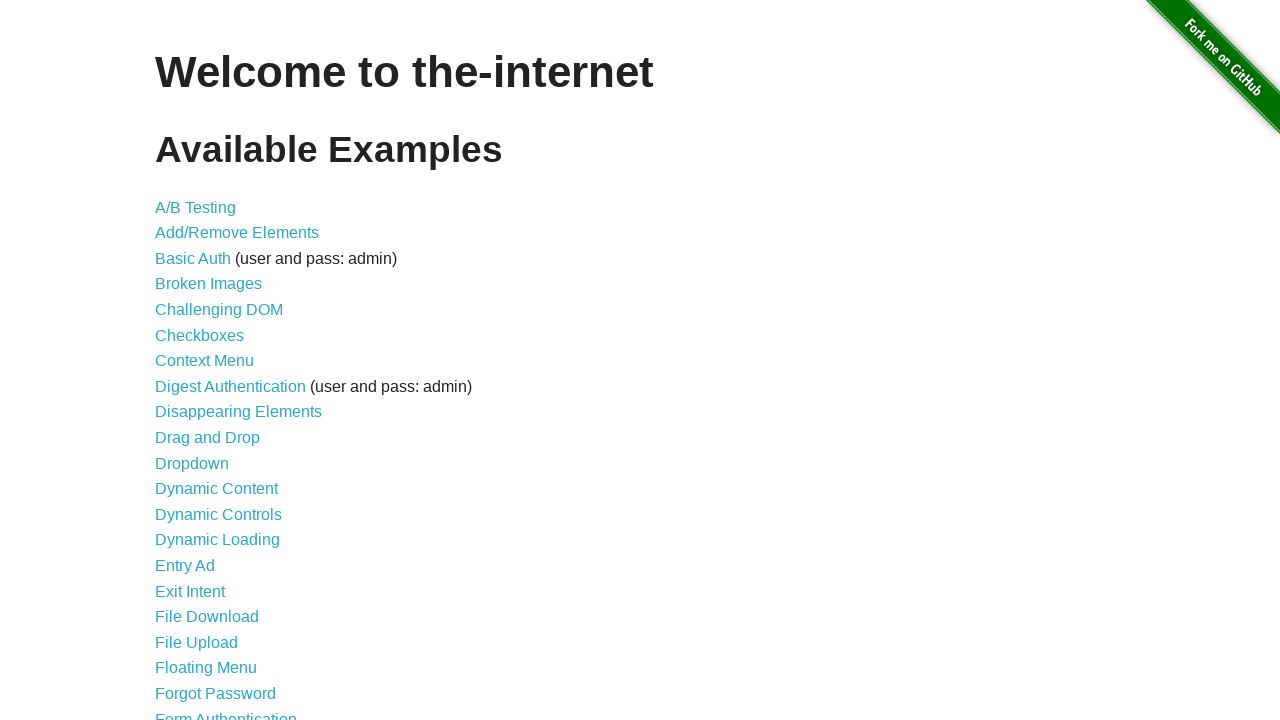

Clicked on Disappearing Elements link at (238, 412) on a[href='/disappearing_elements']
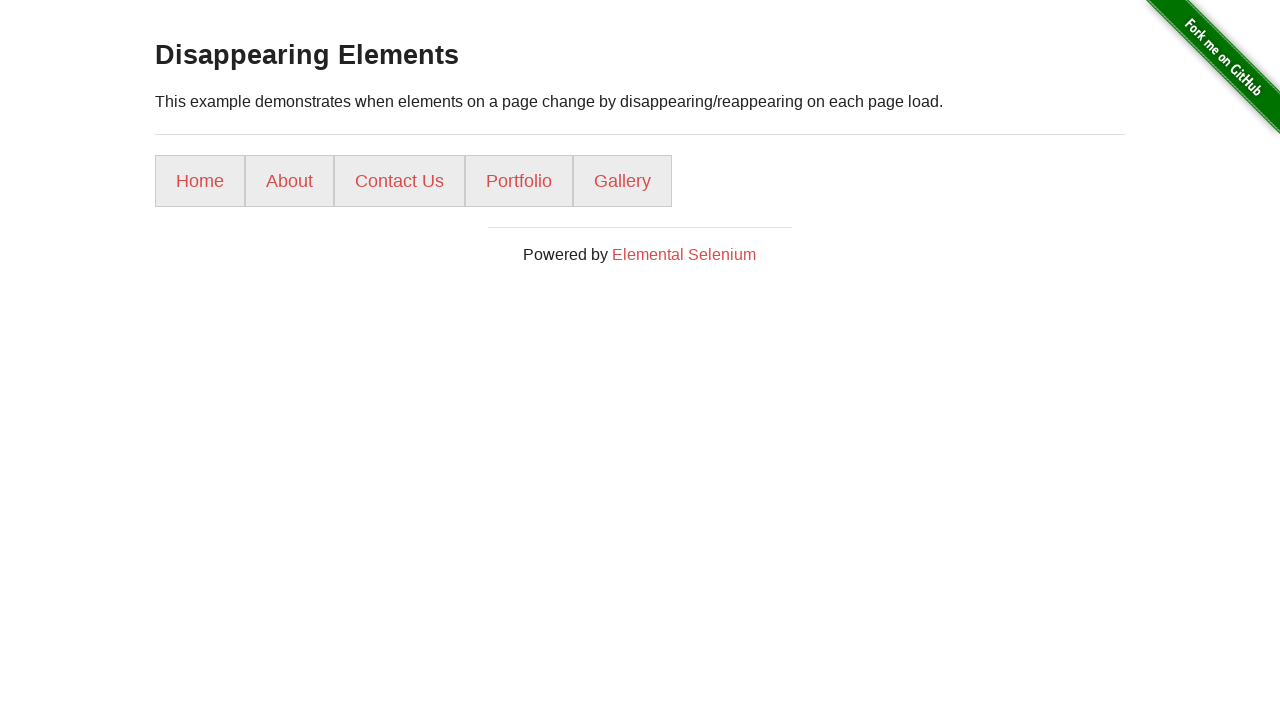

Hovered over the Home link at (200, 181) on a[href='/']
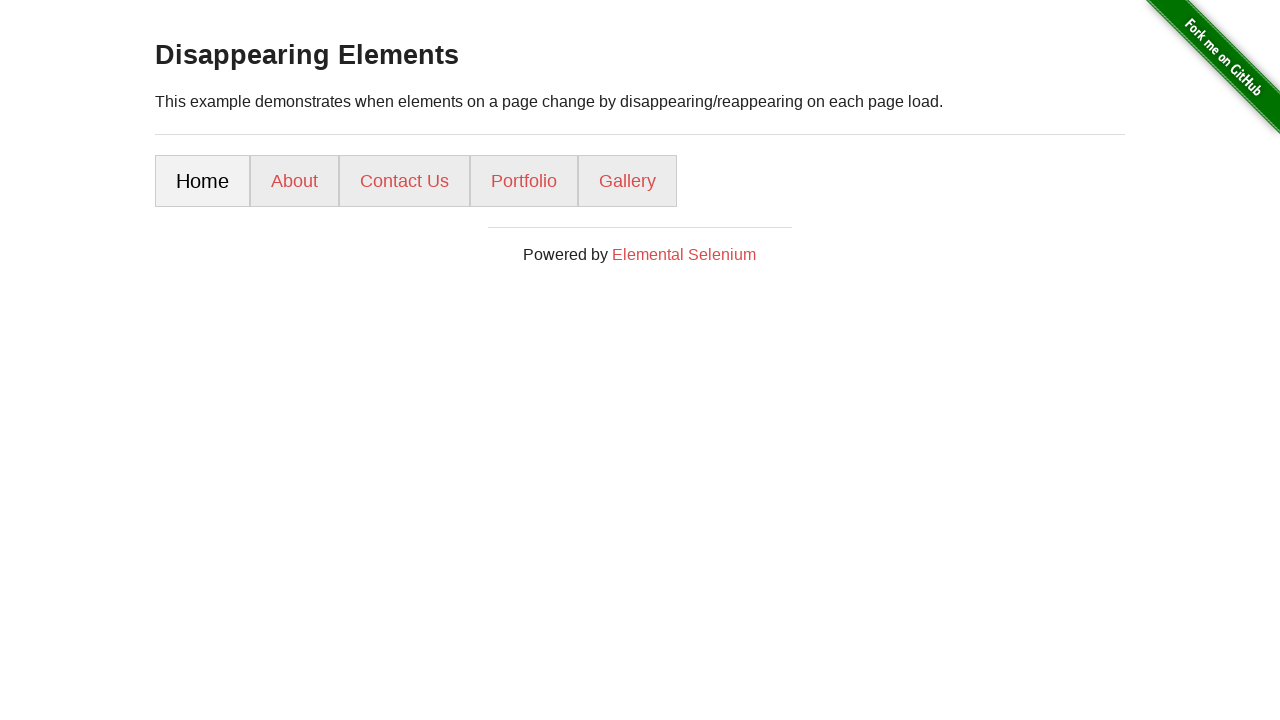

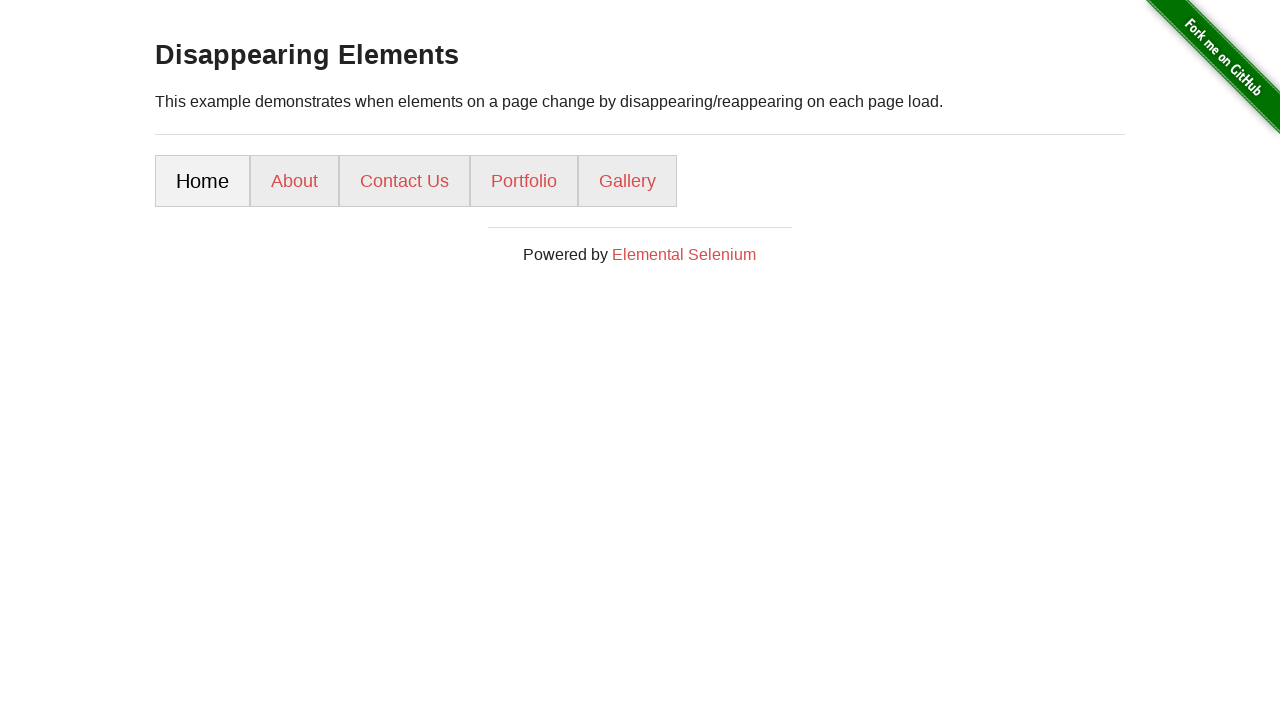